Tests drag and drop functionality on jQuery UI demo page by dragging an element into a droppable area, then navigates to the Selectable section

Starting URL: https://jqueryui.com/

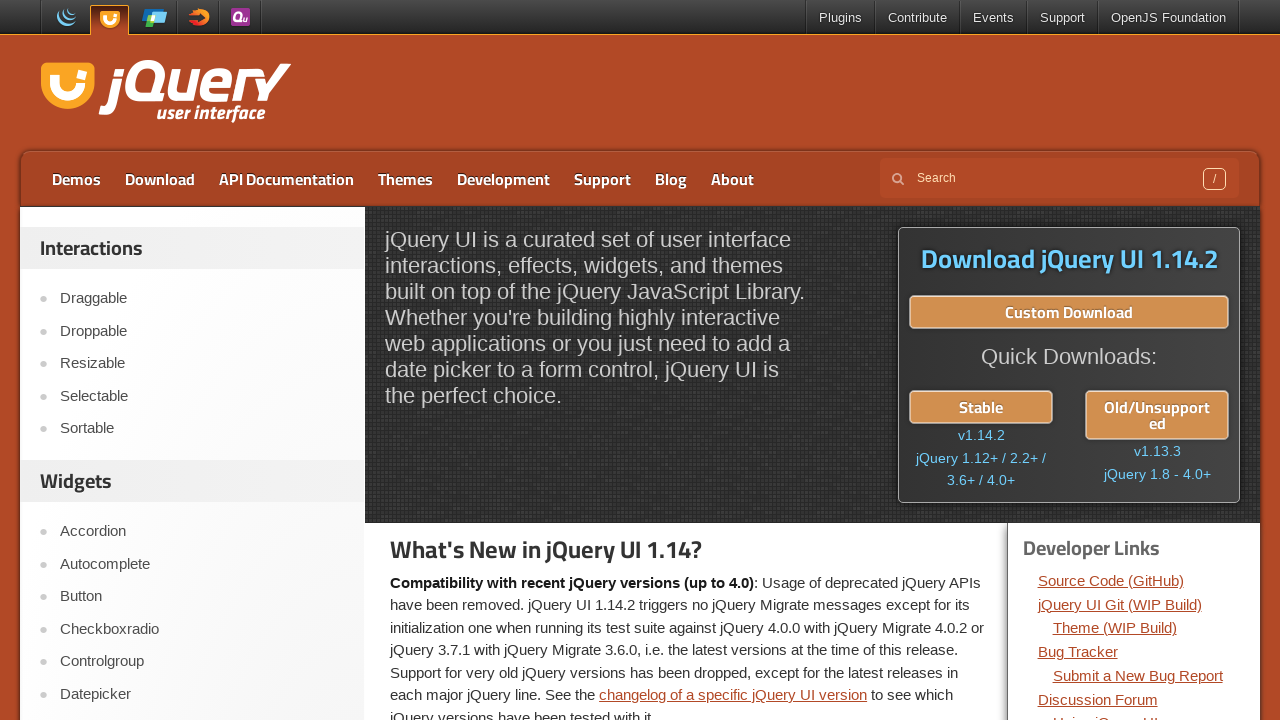

Clicked on Droppable link to navigate to drag and drop demo at (202, 331) on a:text('Droppable')
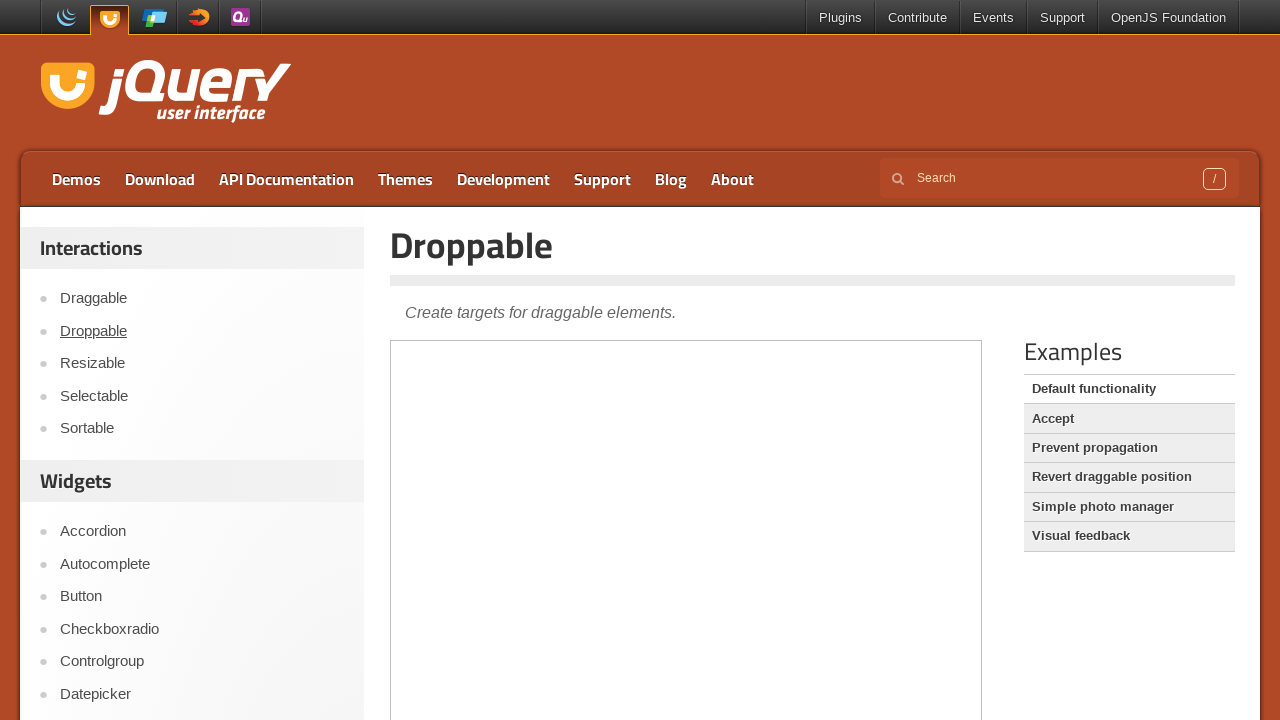

Located the iframe containing the drag and drop demo
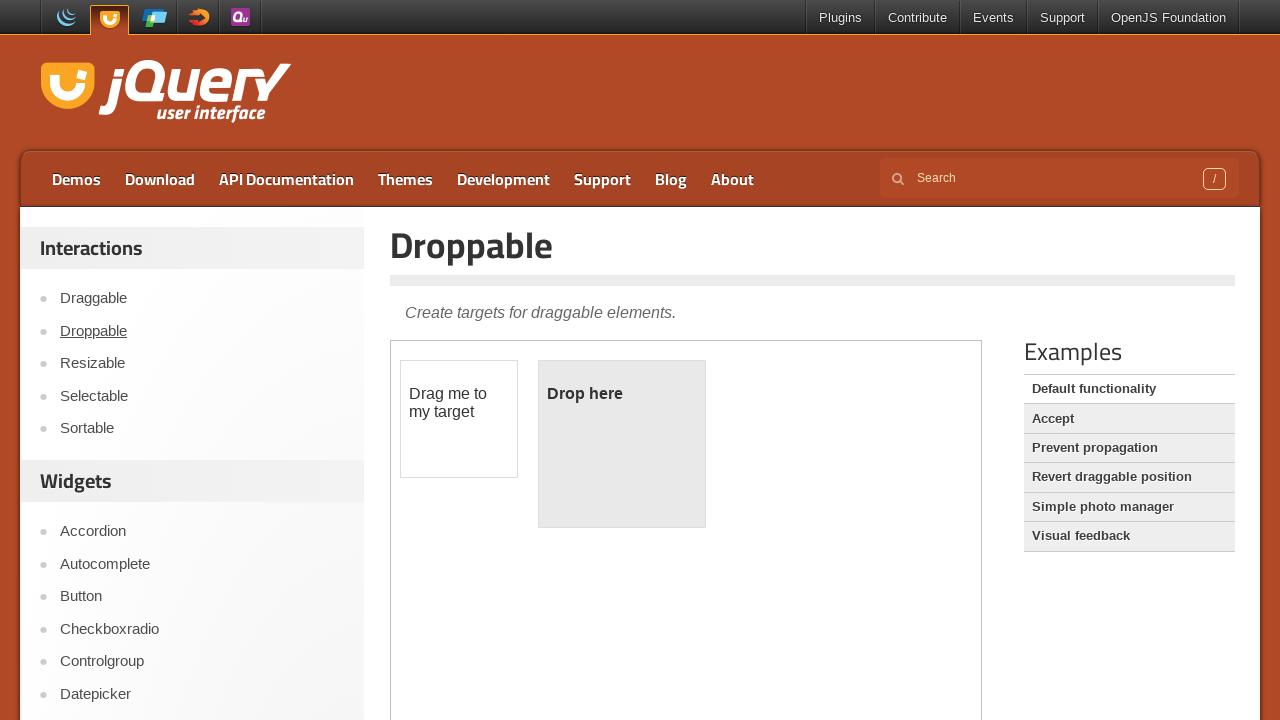

Located the draggable element
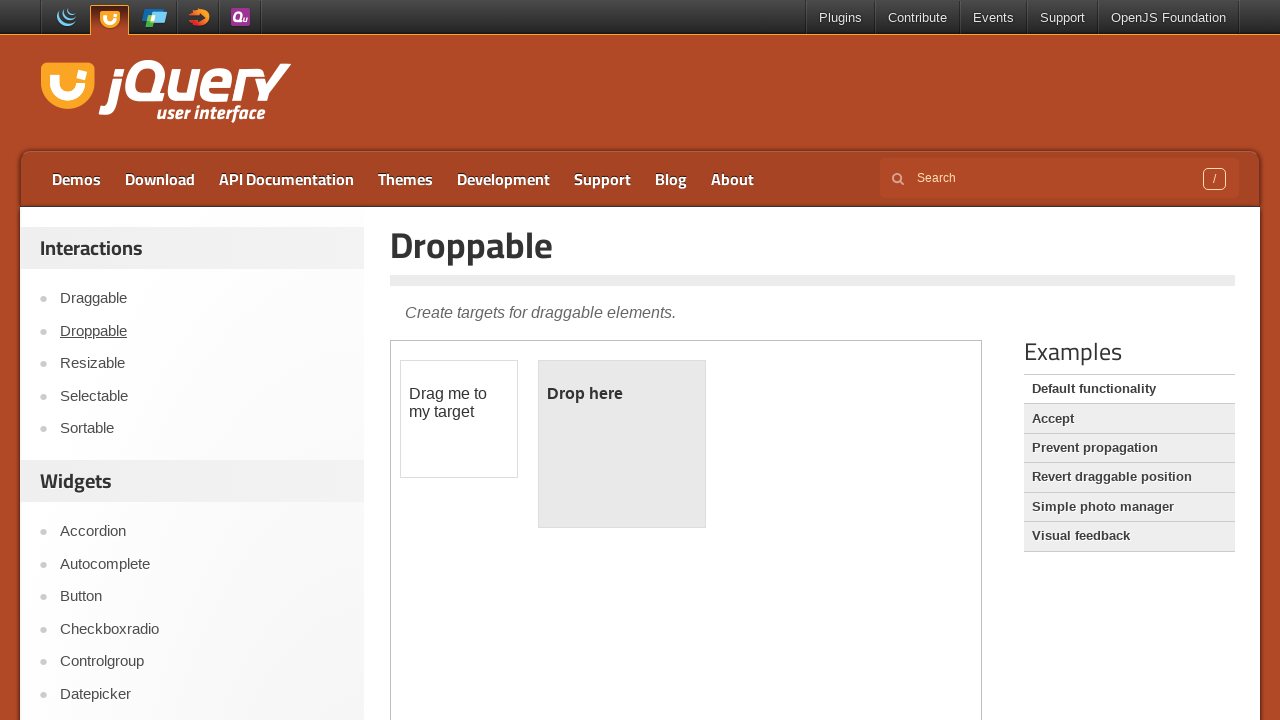

Located the droppable element
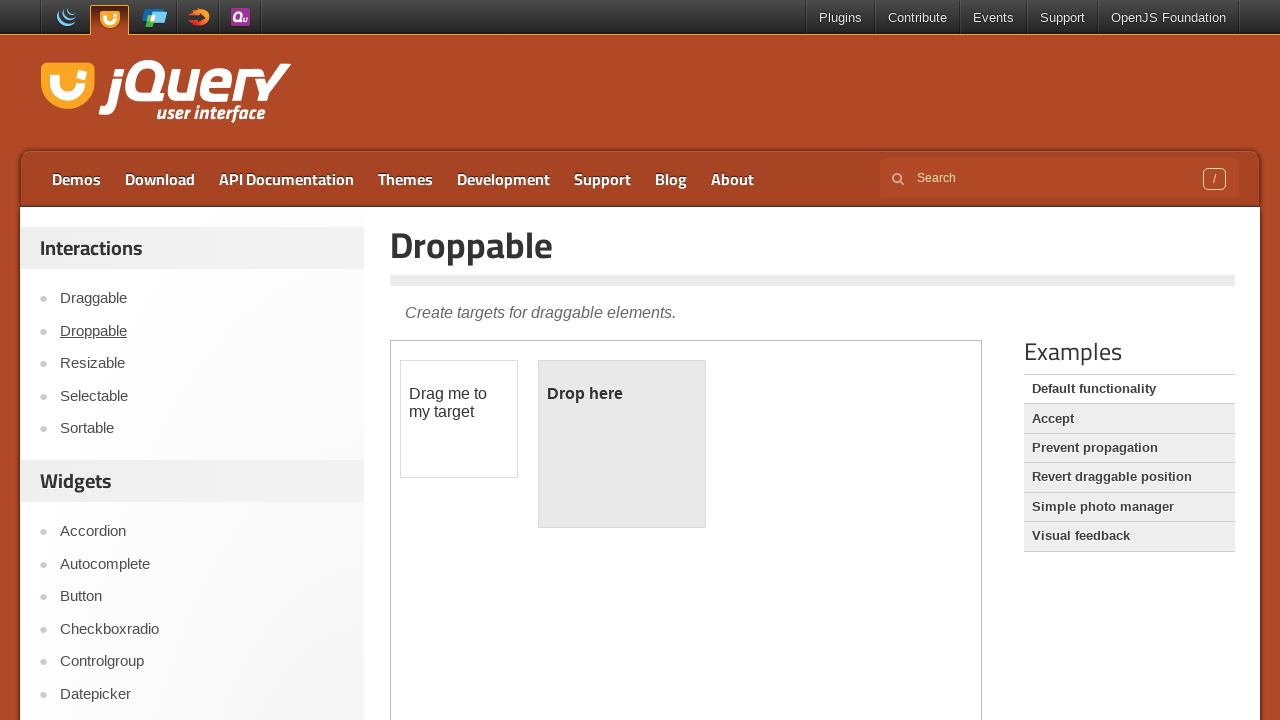

Dragged the draggable element into the droppable area at (622, 444)
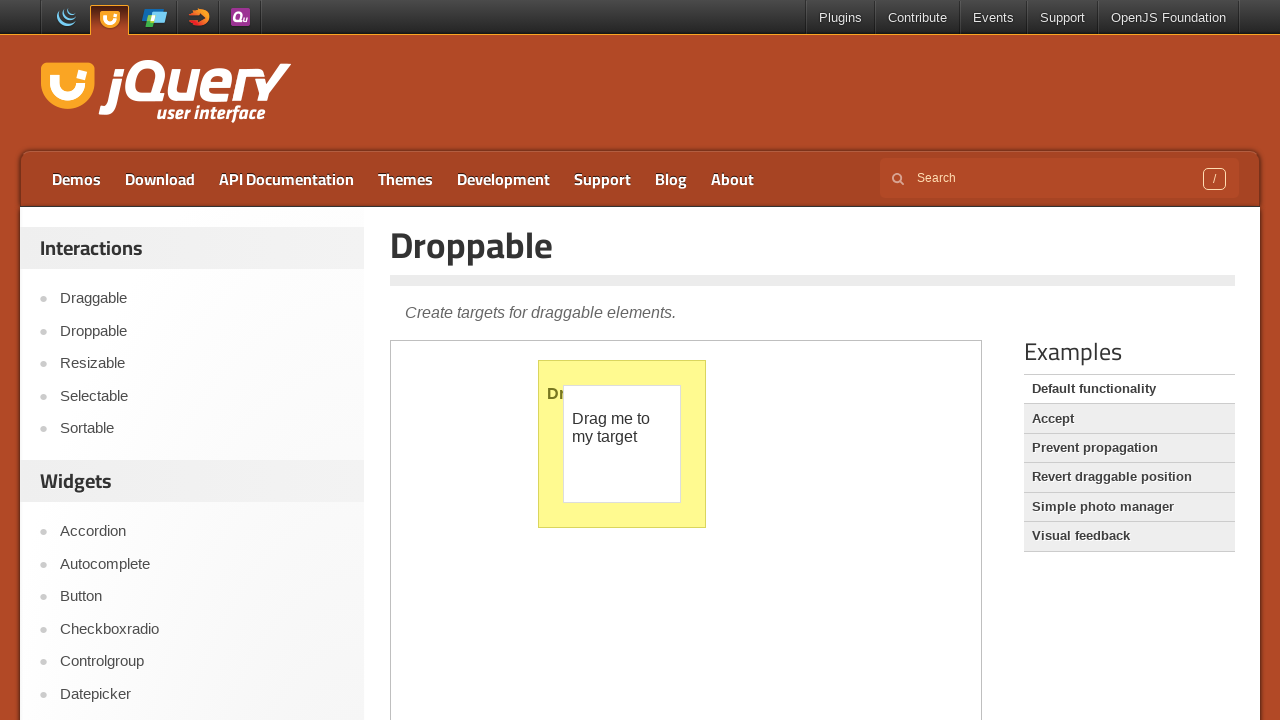

Clicked on Selectable link to navigate to next section at (202, 396) on a:text('Selectable')
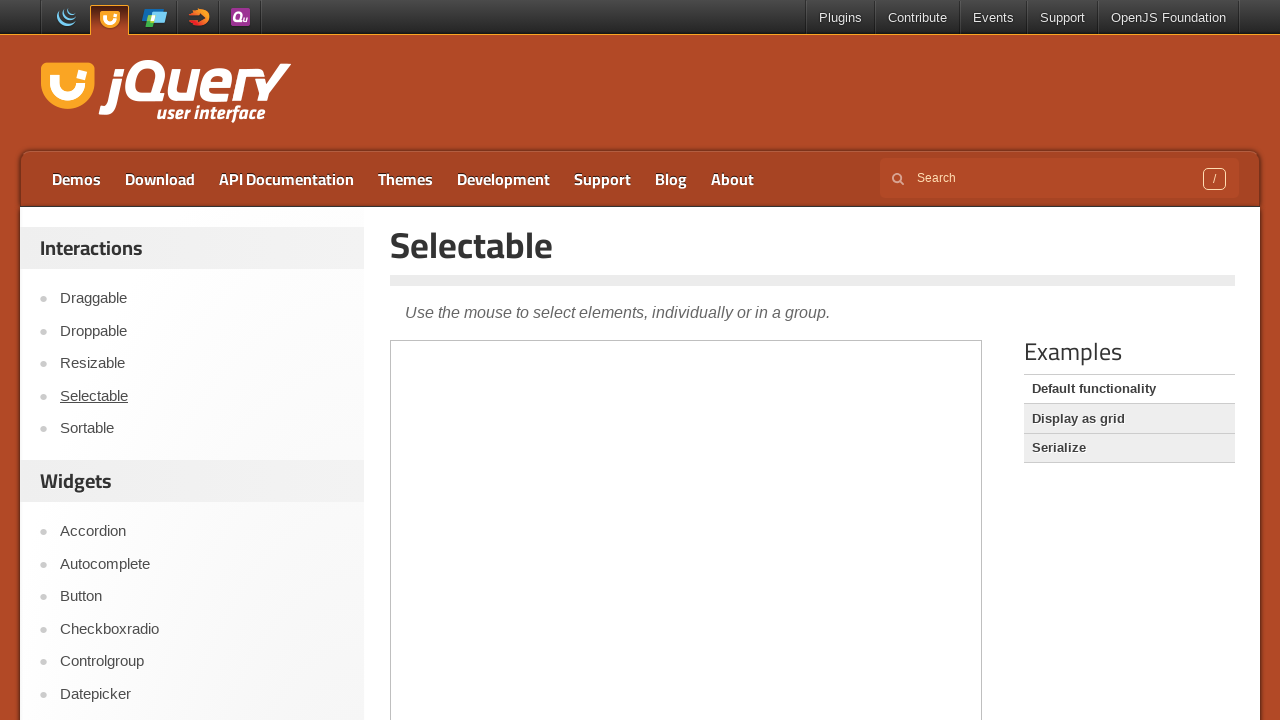

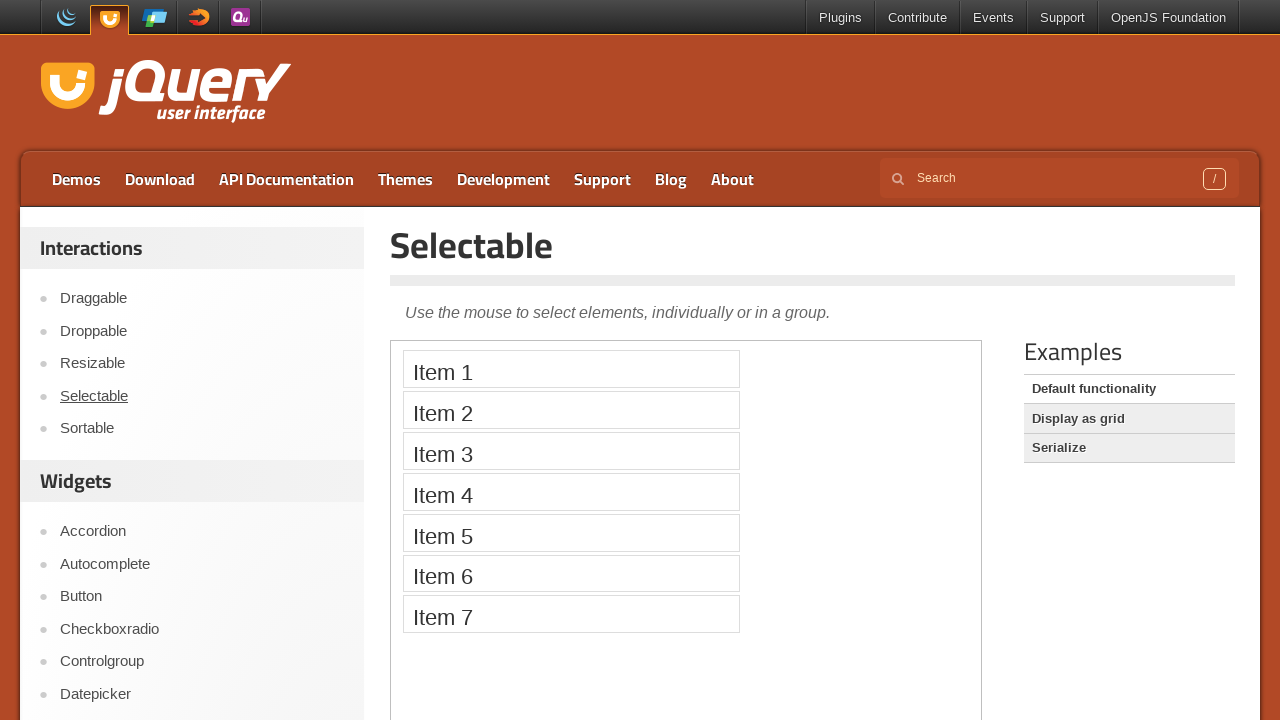